Tests the viewed products feature by navigating to catalog, clicking on 5 different products, then returning to home page to verify the viewed products widget shows 5 items

Starting URL: http://intershop5.skillbox.ru/

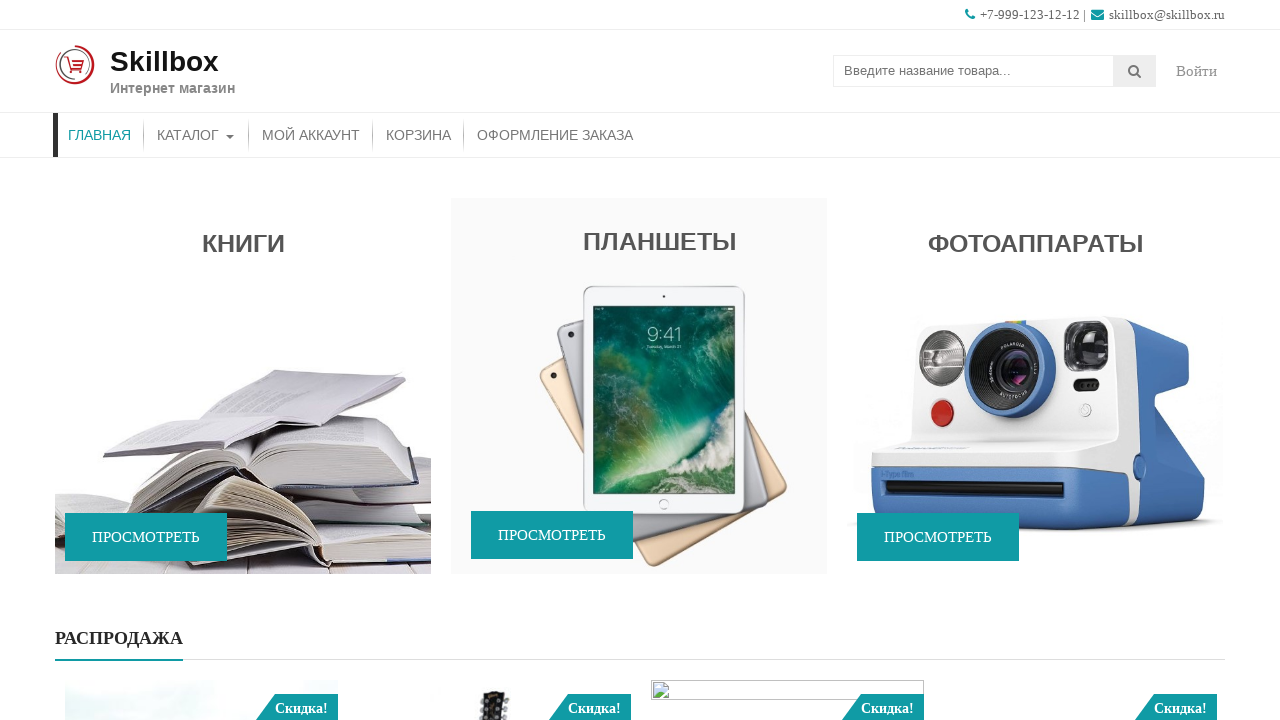

Clicked on Catalog menu item at (196, 135) on li#menu-item-46>a
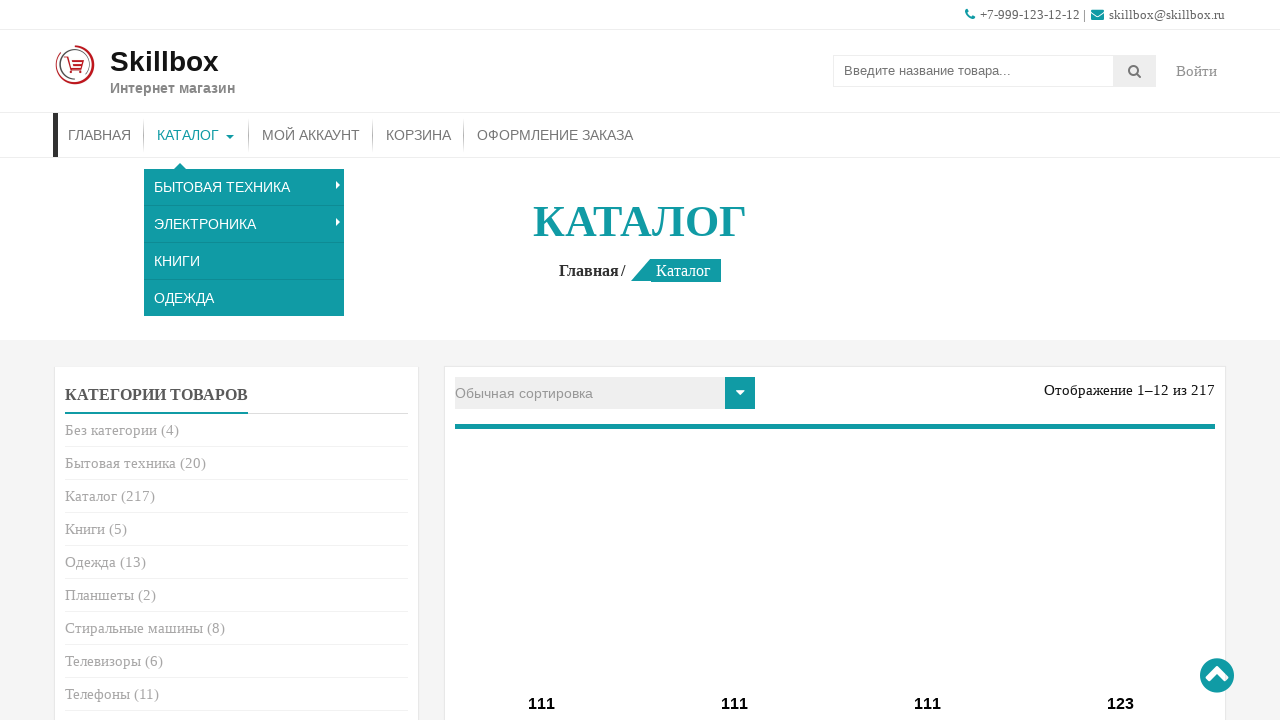

Clicked on first product at (542, 569) on xpath=(//div[@class='inner-img'])[1]
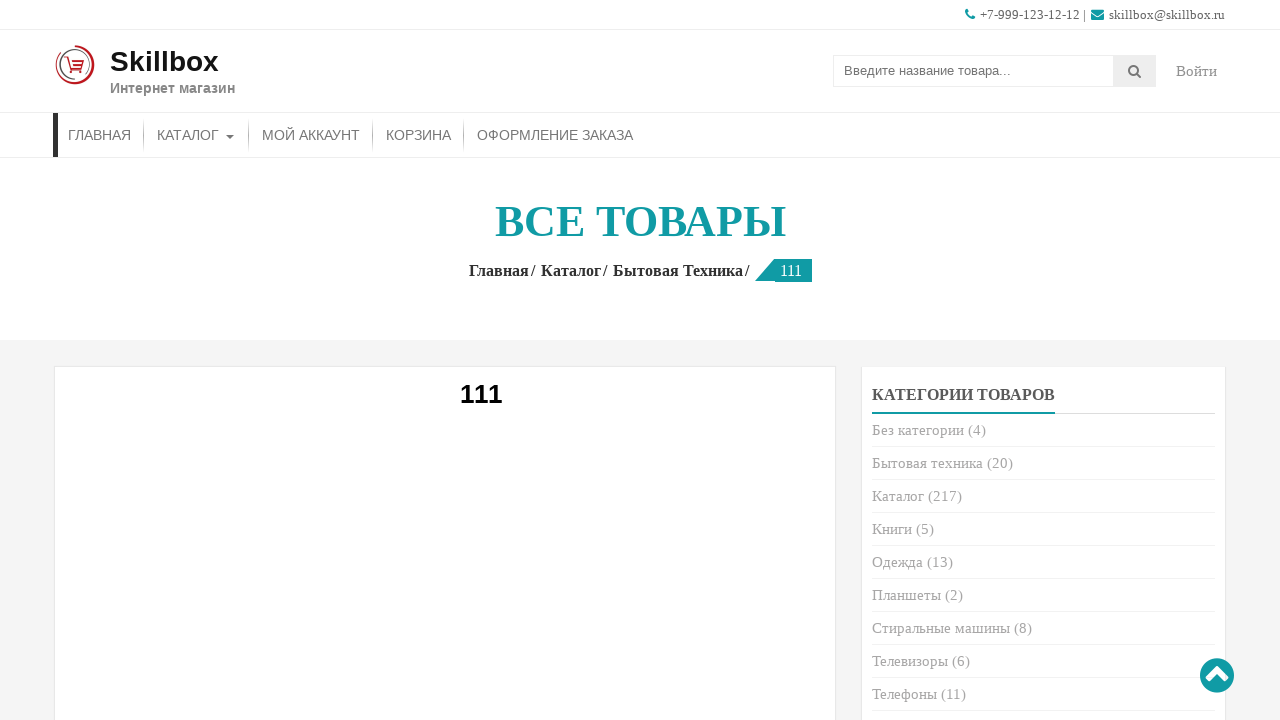

Returned to Catalog at (196, 135) on li#menu-item-46>a
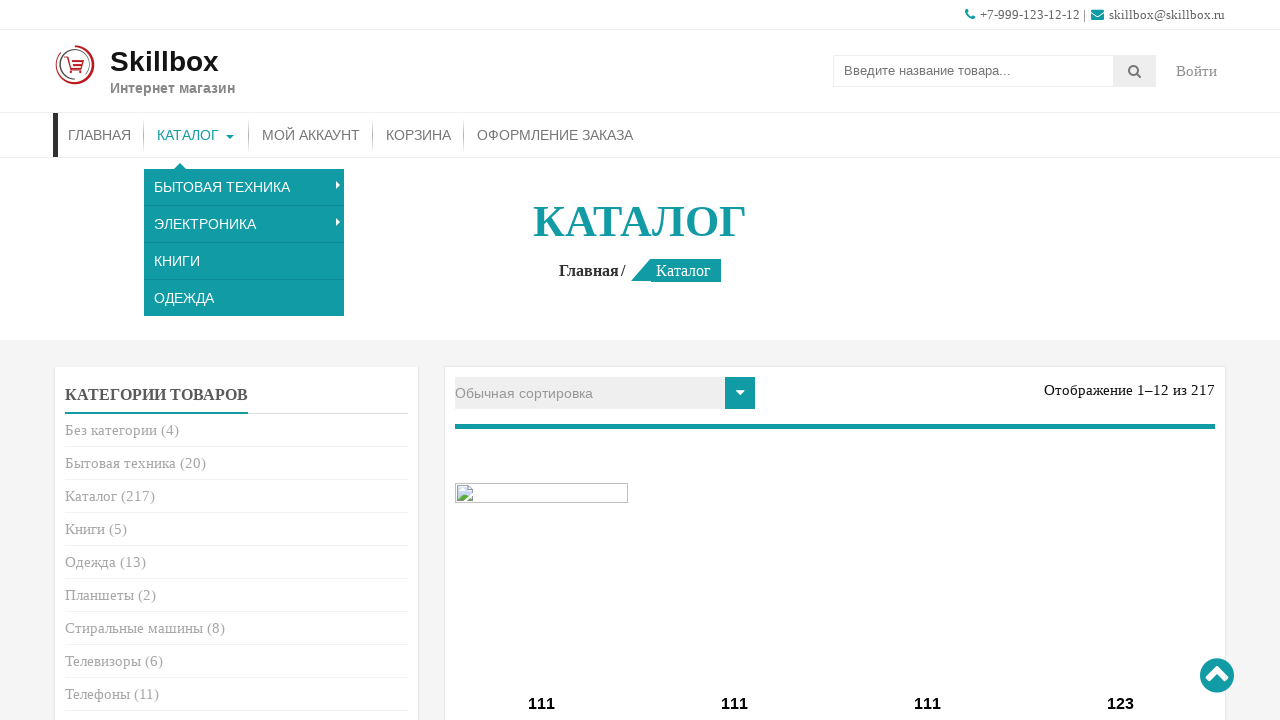

Clicked on second product at (735, 569) on xpath=(//div[@class='inner-img'])[2]
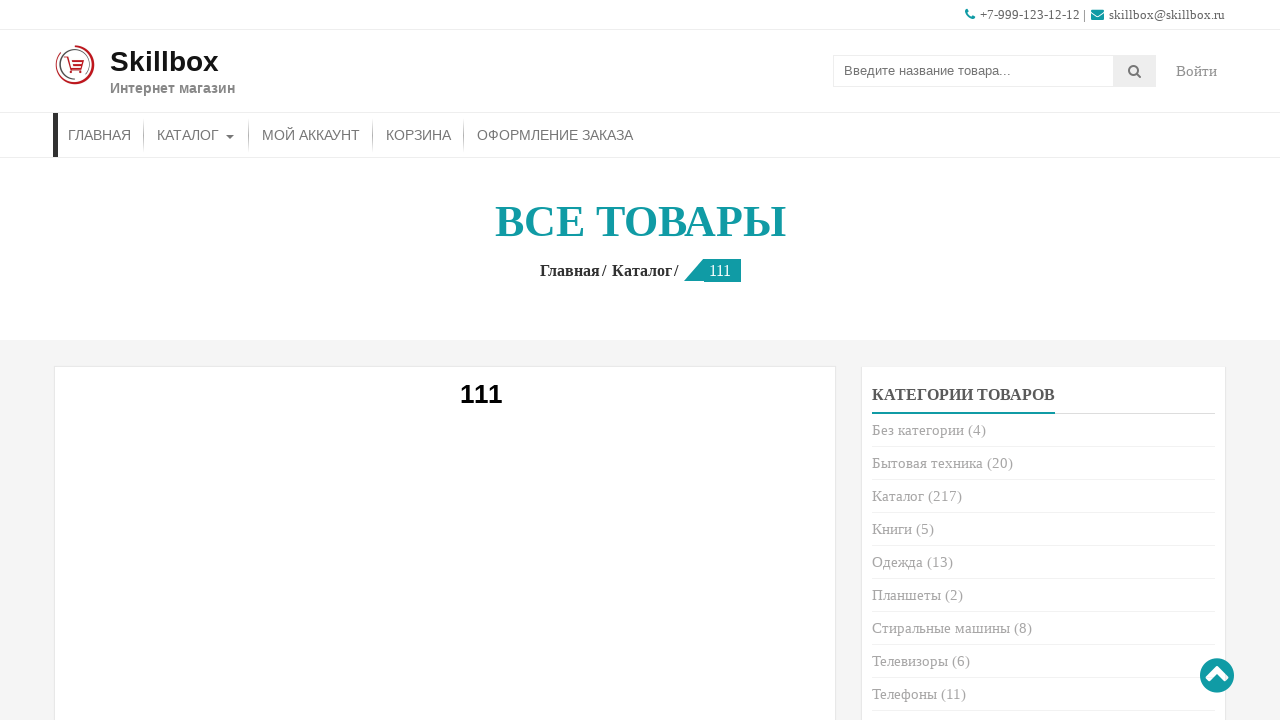

Returned to Catalog at (196, 135) on li#menu-item-46>a
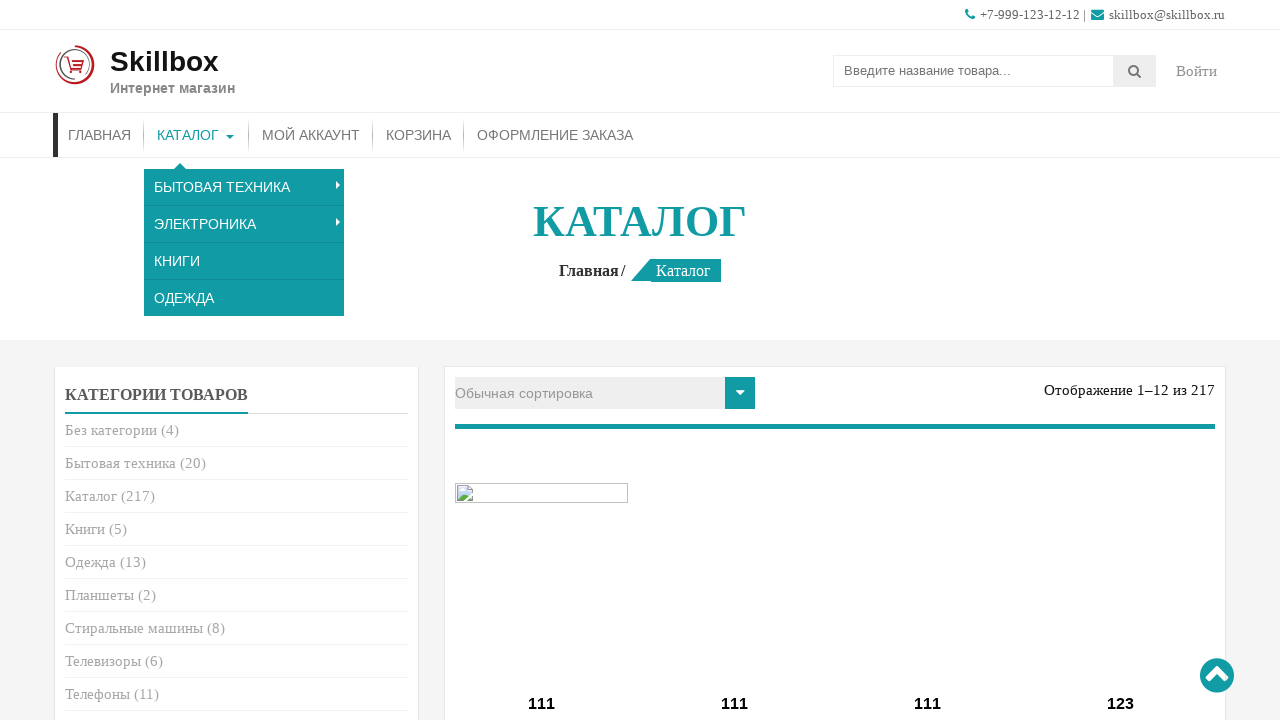

Clicked on third product at (928, 569) on xpath=(//div[@class='inner-img'])[3]
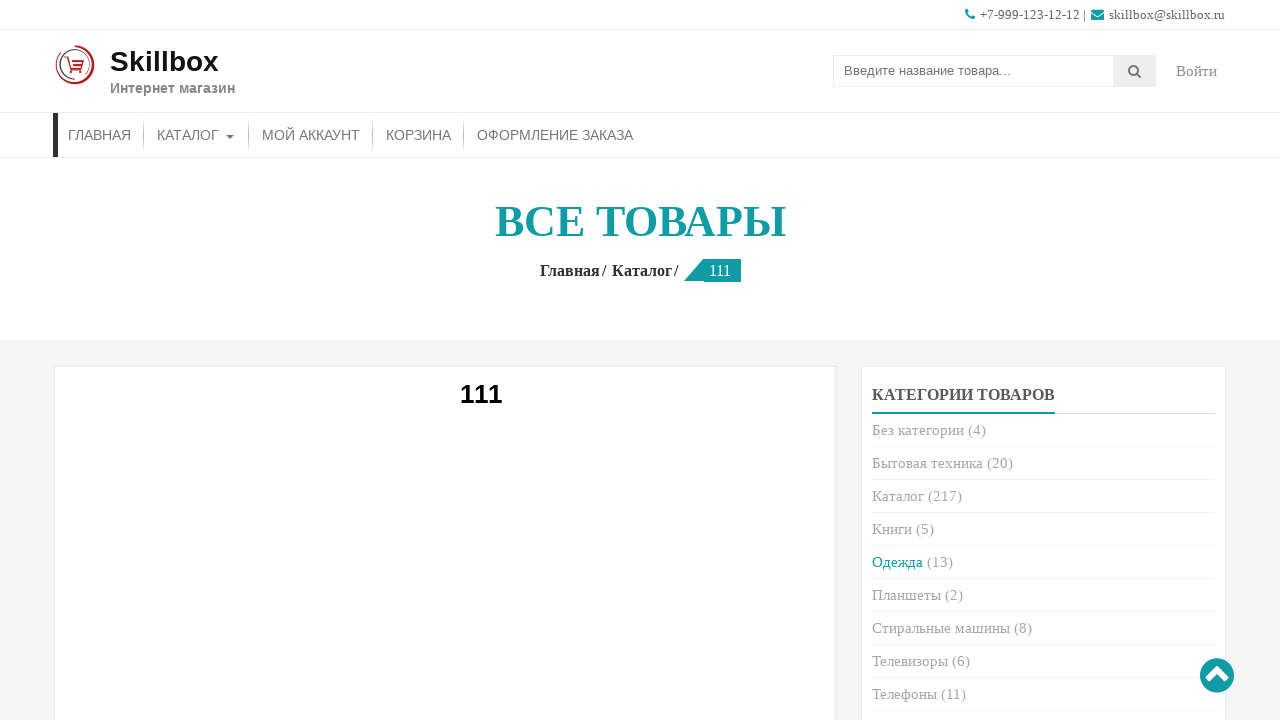

Returned to Catalog at (196, 135) on li#menu-item-46>a
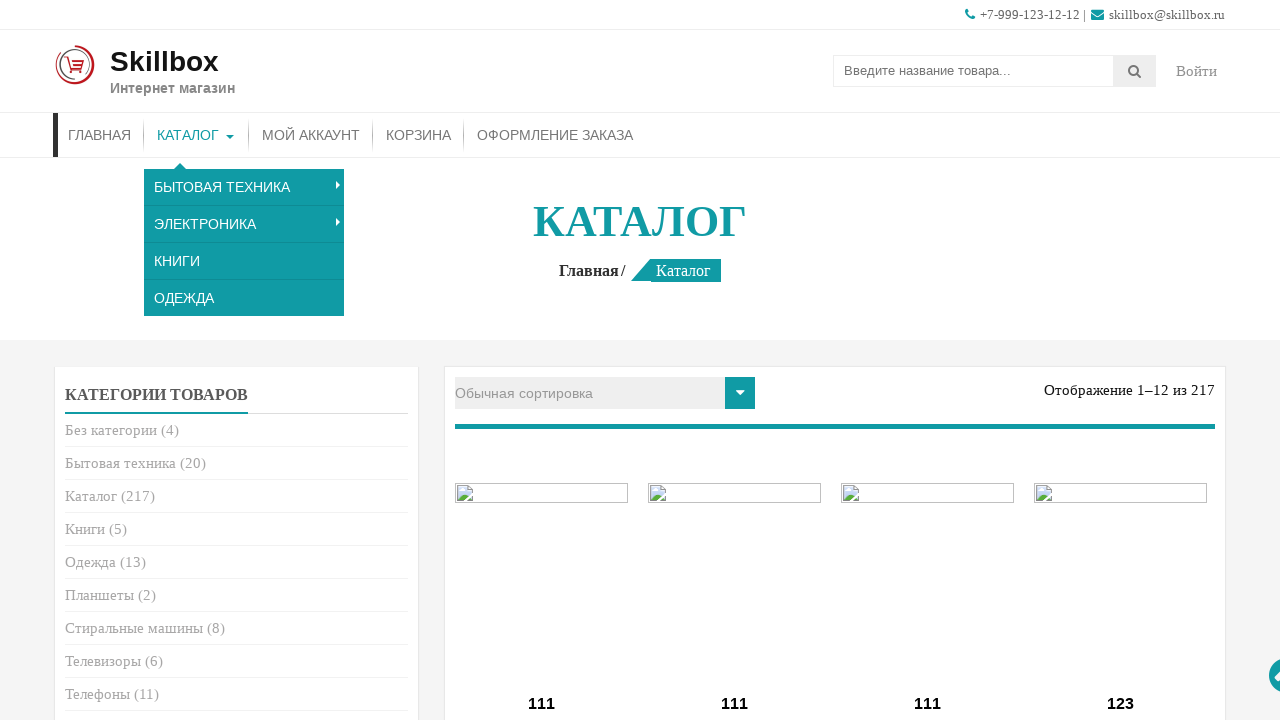

Clicked on fourth product at (1121, 569) on xpath=(//div[@class='inner-img'])[4]
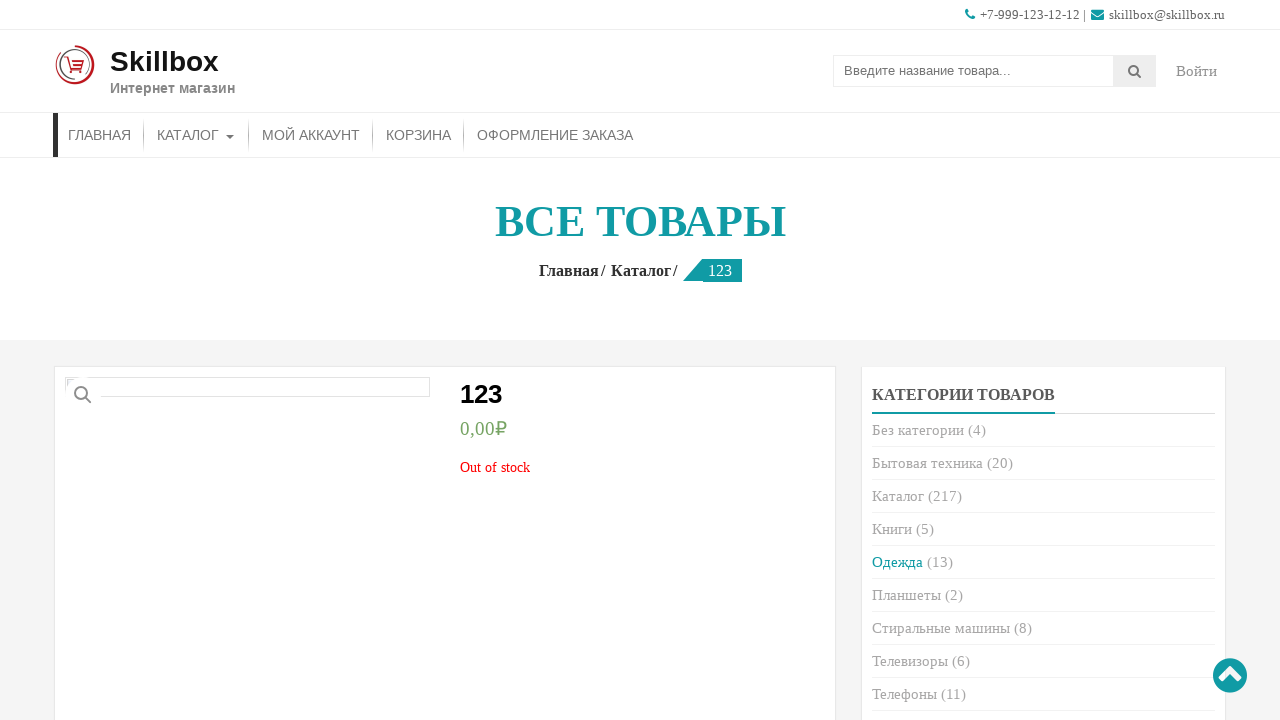

Returned to Catalog at (196, 135) on li#menu-item-46>a
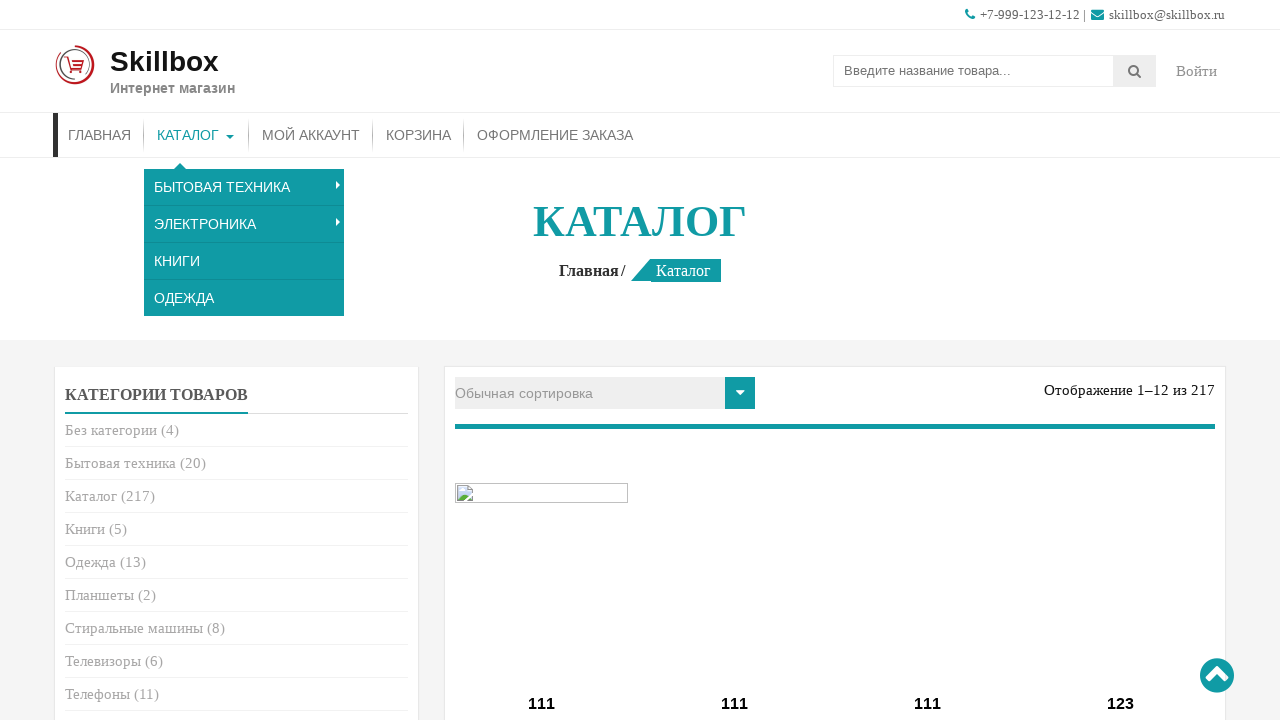

Scrolled fifth product into view
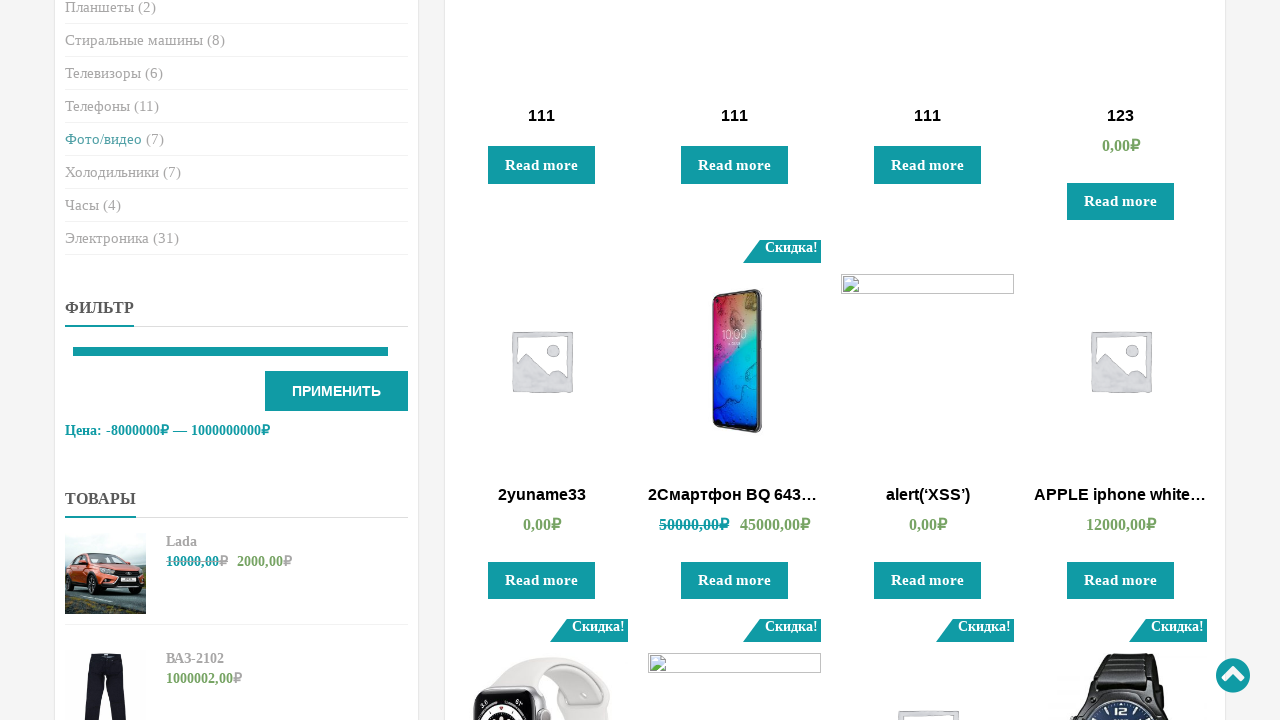

Clicked on fifth product at (542, 360) on xpath=(//div[@class='inner-img'])[5]
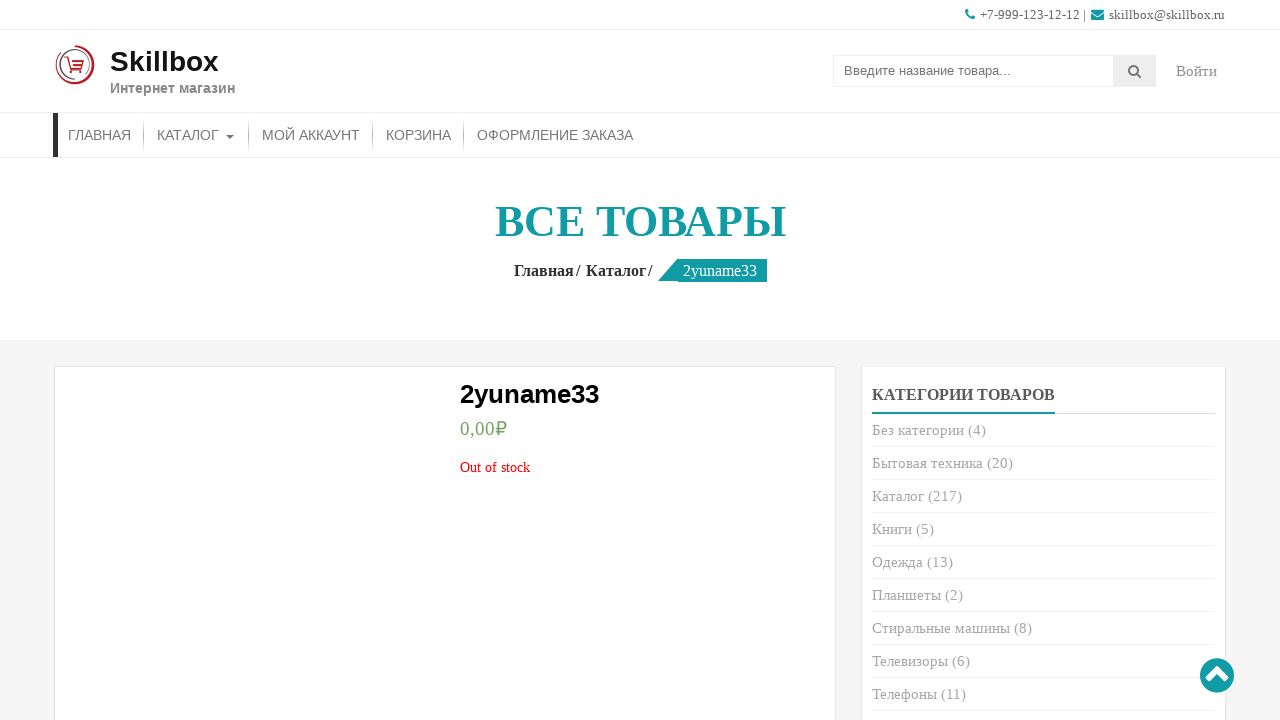

Returned to Catalog at (196, 135) on li#menu-item-46>a
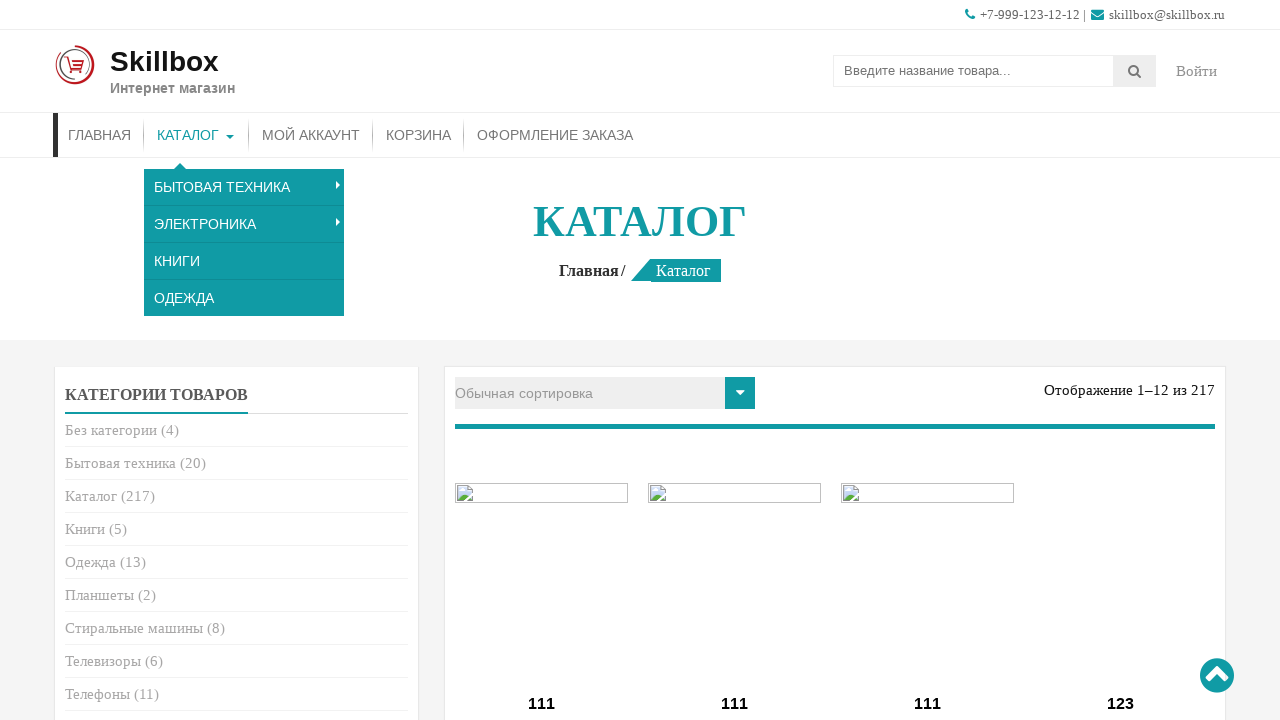

Clicked on Home page menu item at (100, 135) on li#menu-item-26>a
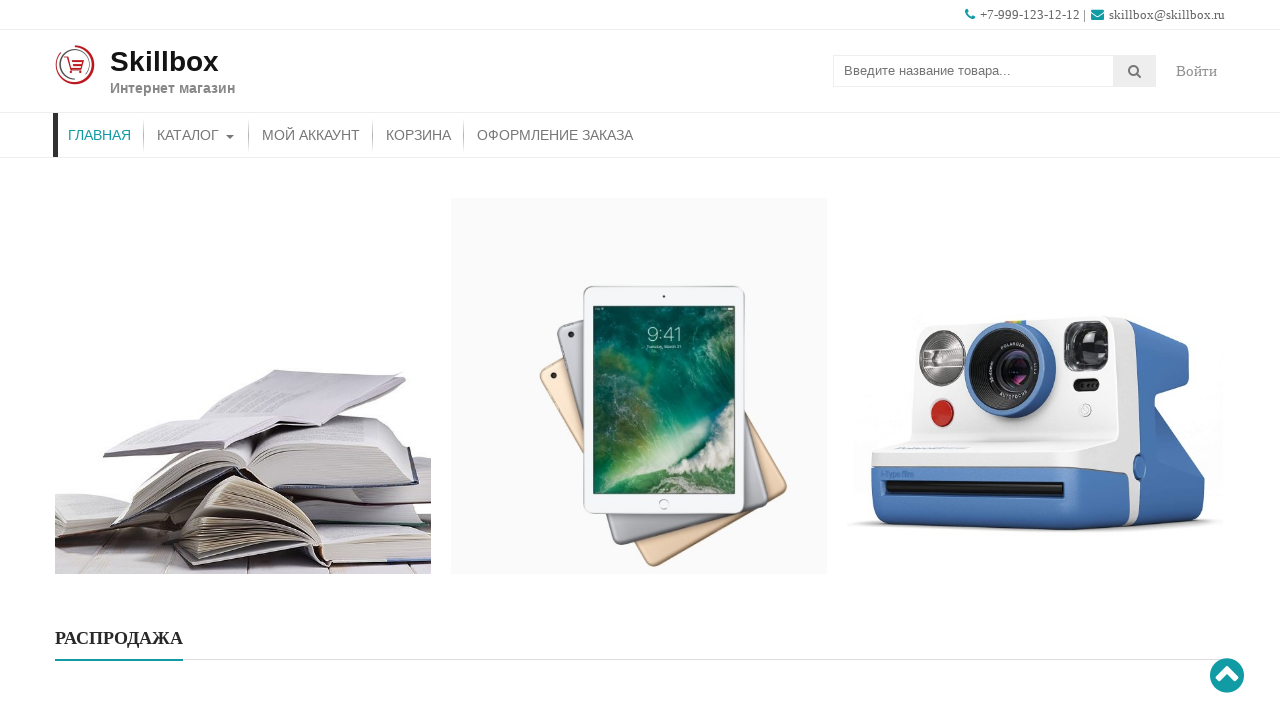

Scrolled to viewed products section
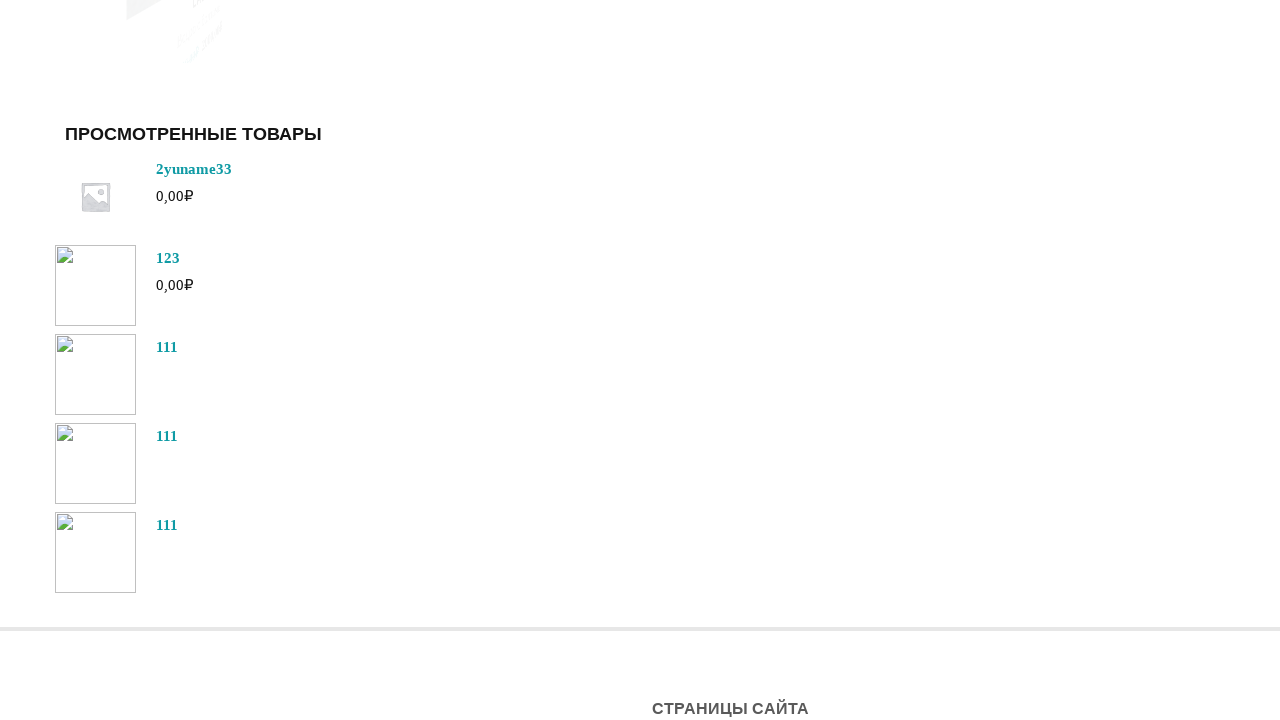

Verified viewed products widget is displayed with items
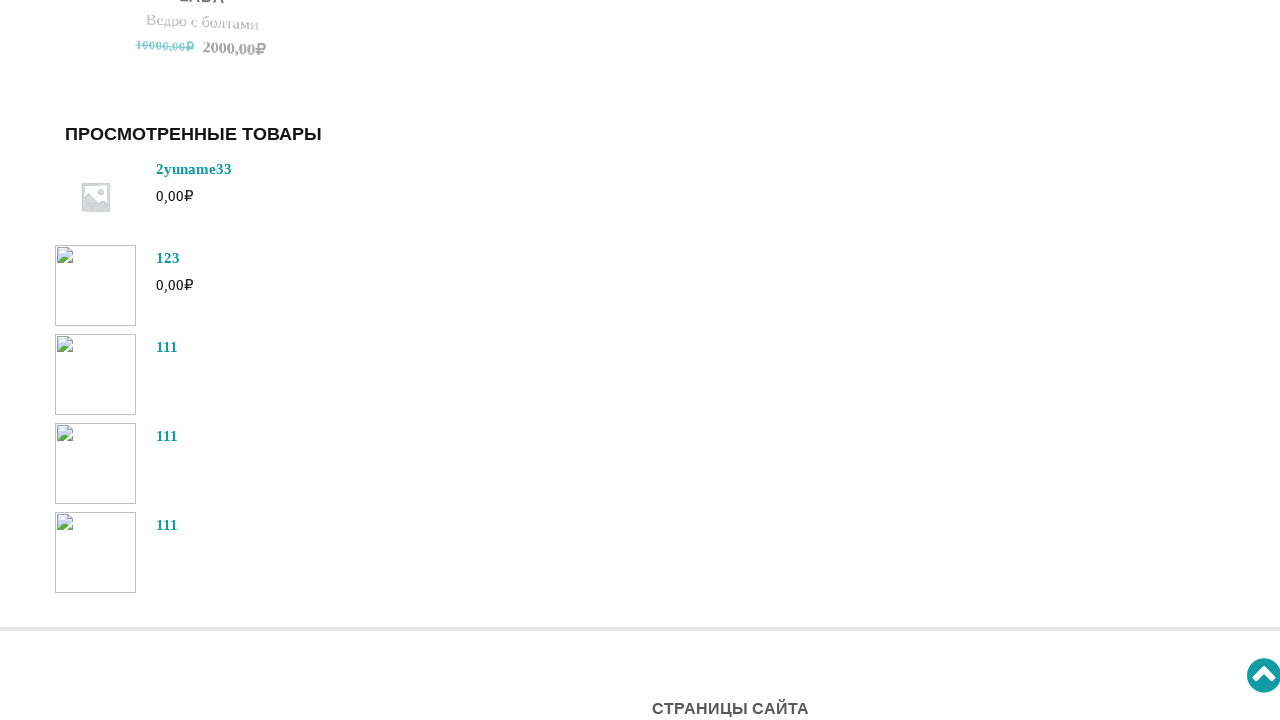

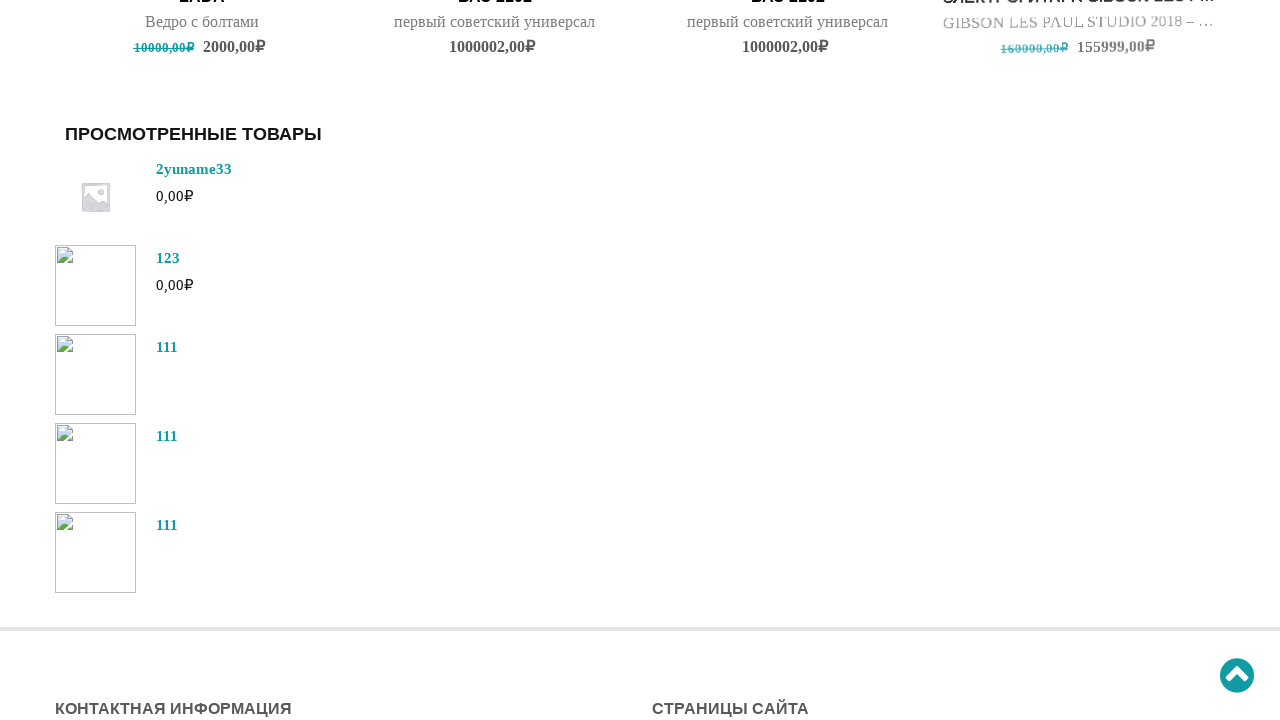